Tests alert handling functionality by triggering different alert types and interacting with them

Starting URL: https://omayo.blogspot.com

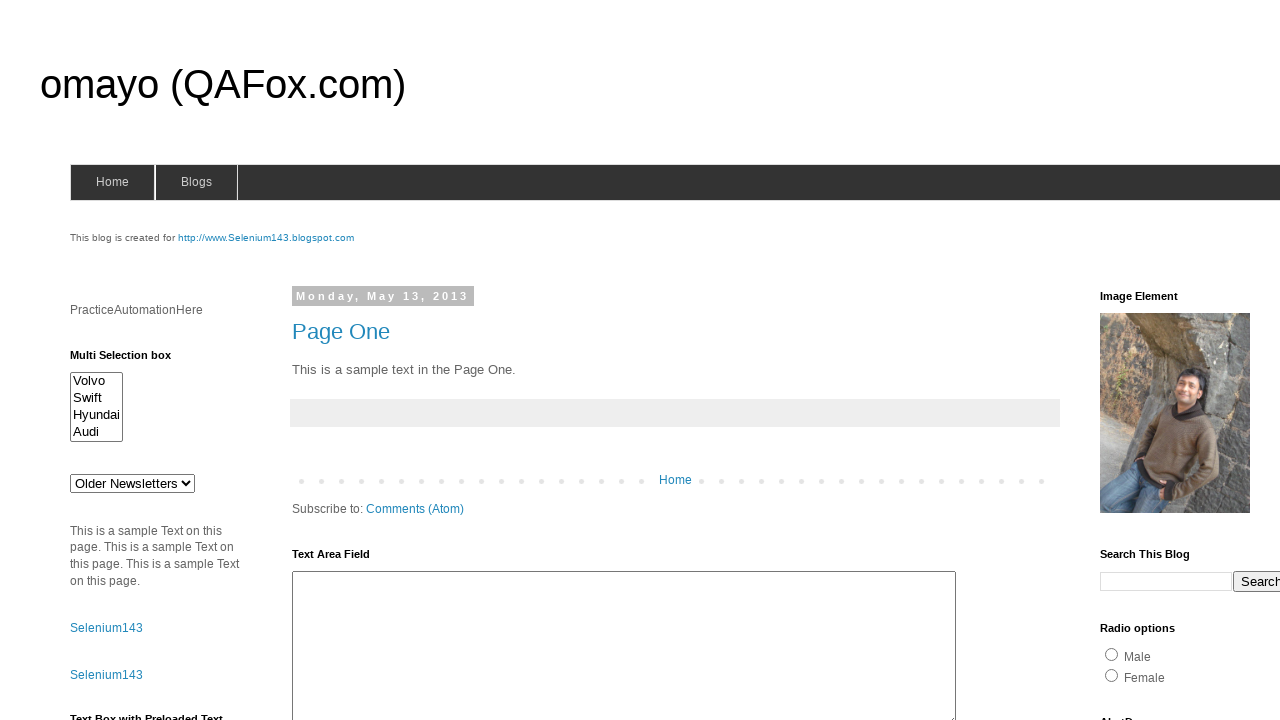

Clicked confirm button to trigger confirmation alert at (1155, 361) on xpath=//input[@id='confirm']
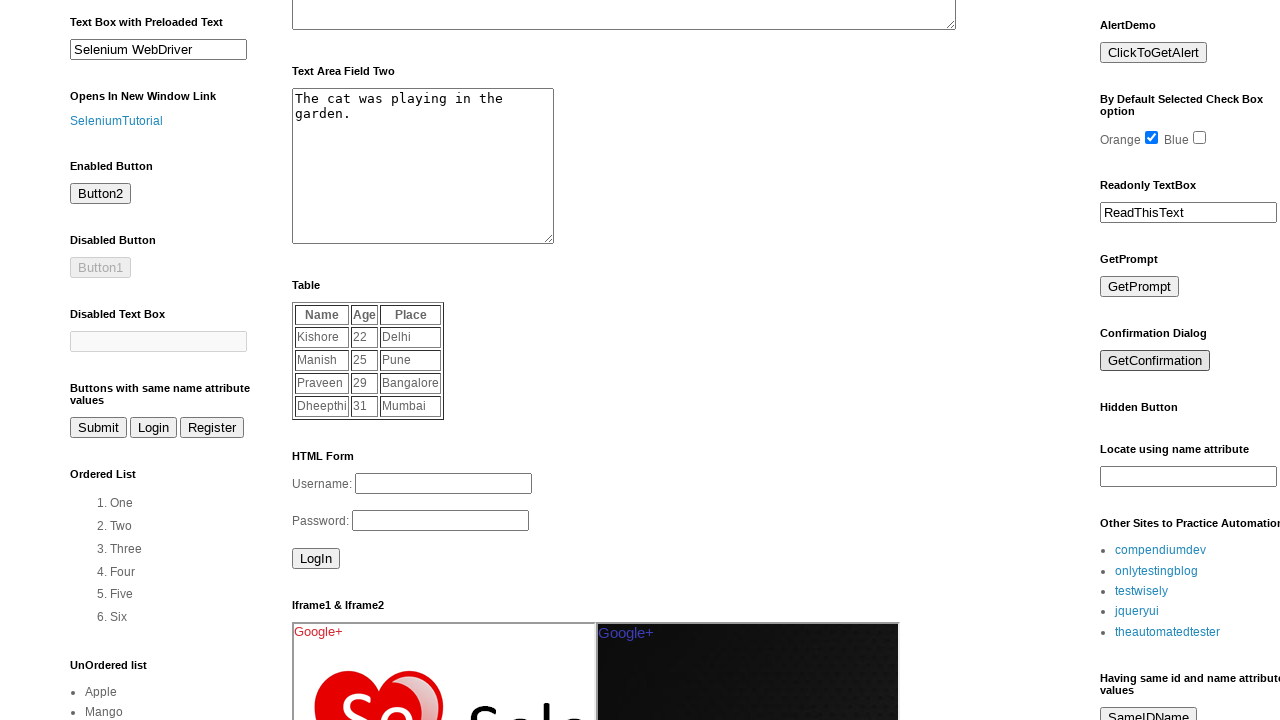

Set up dialog handler to accept alerts
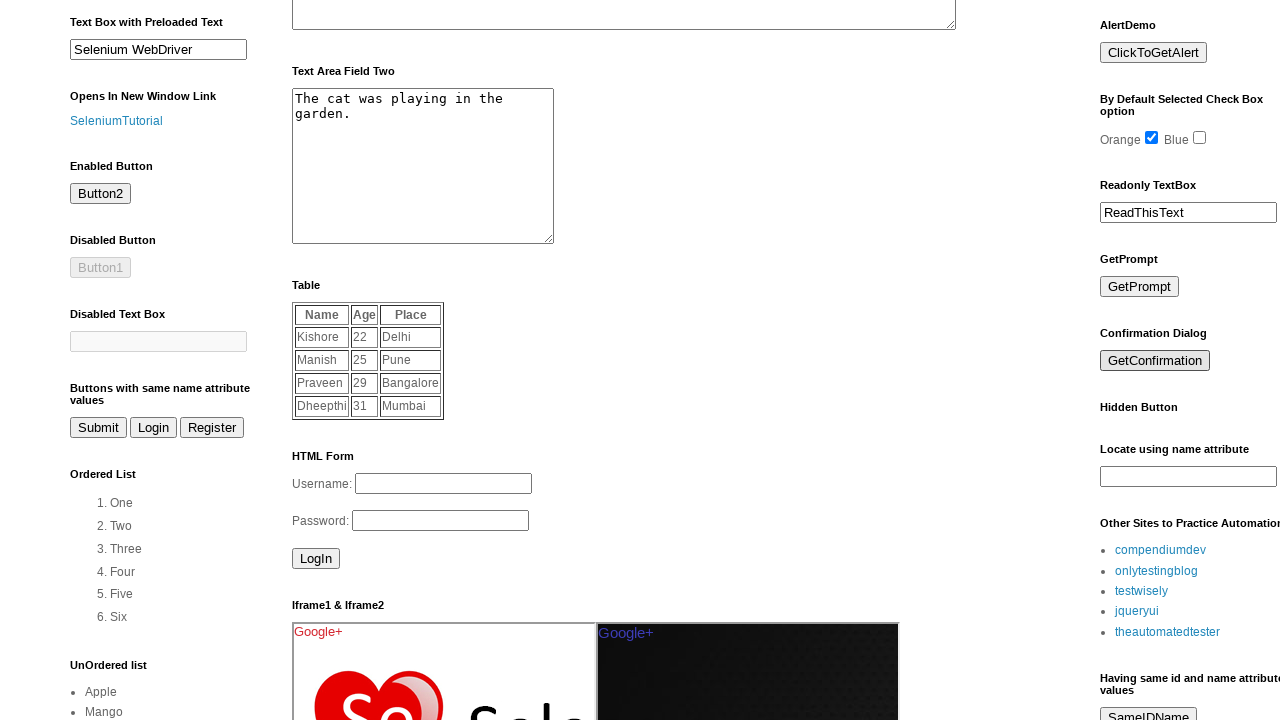

Clicked alert1 button to trigger another alert at (1154, 53) on xpath=//input[@id='alert1']
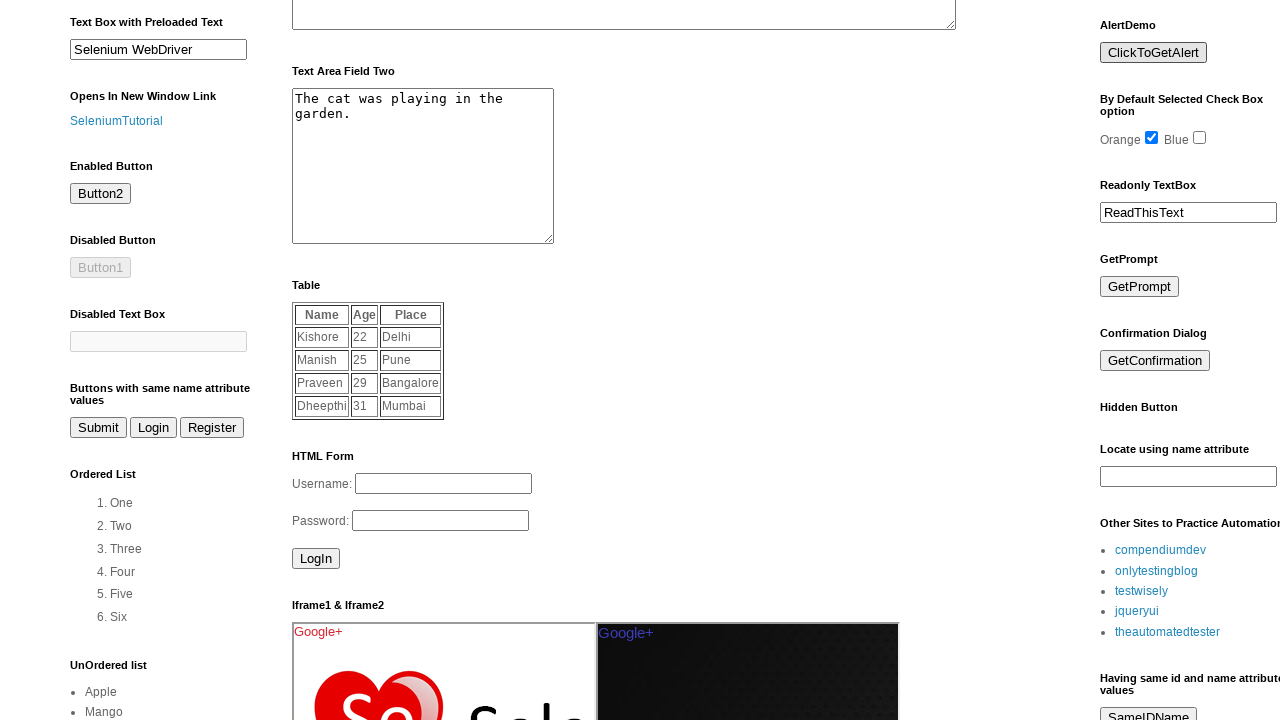

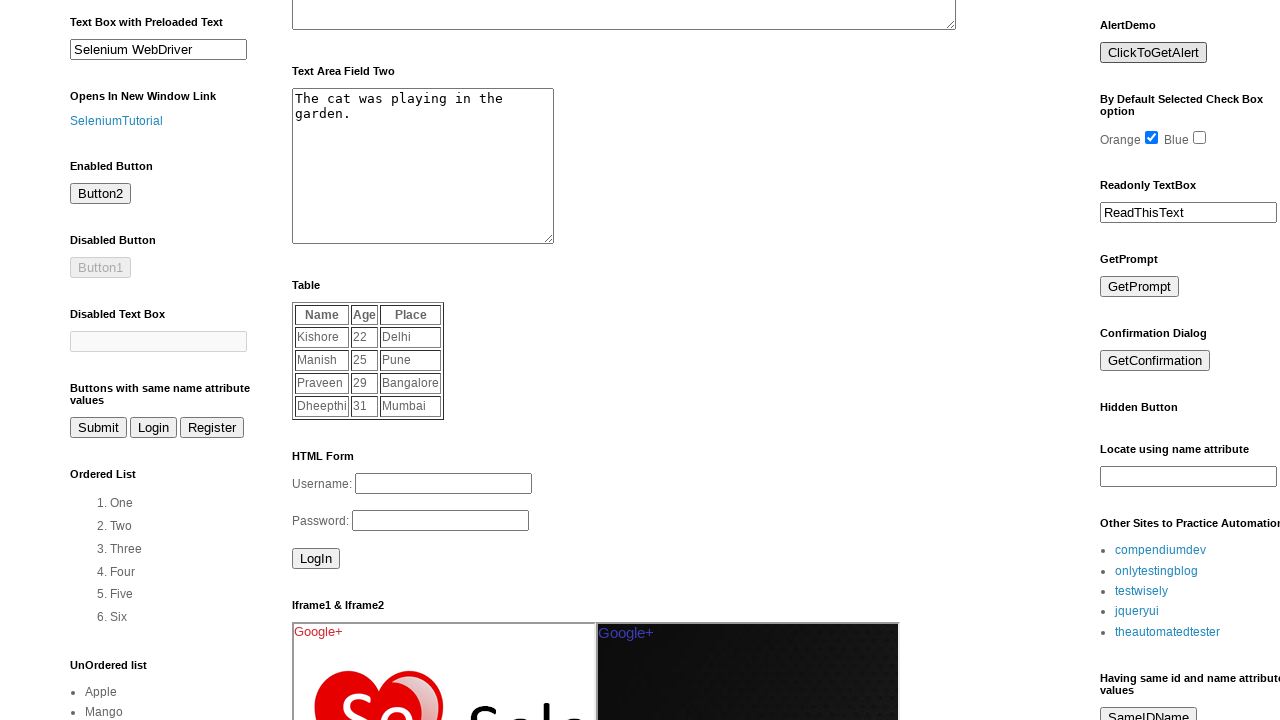